Tests accepting a JavaScript alert by clicking the trigger button, accepting the alert, and verifying the result text

Starting URL: https://the-internet.herokuapp.com/javascript_alerts

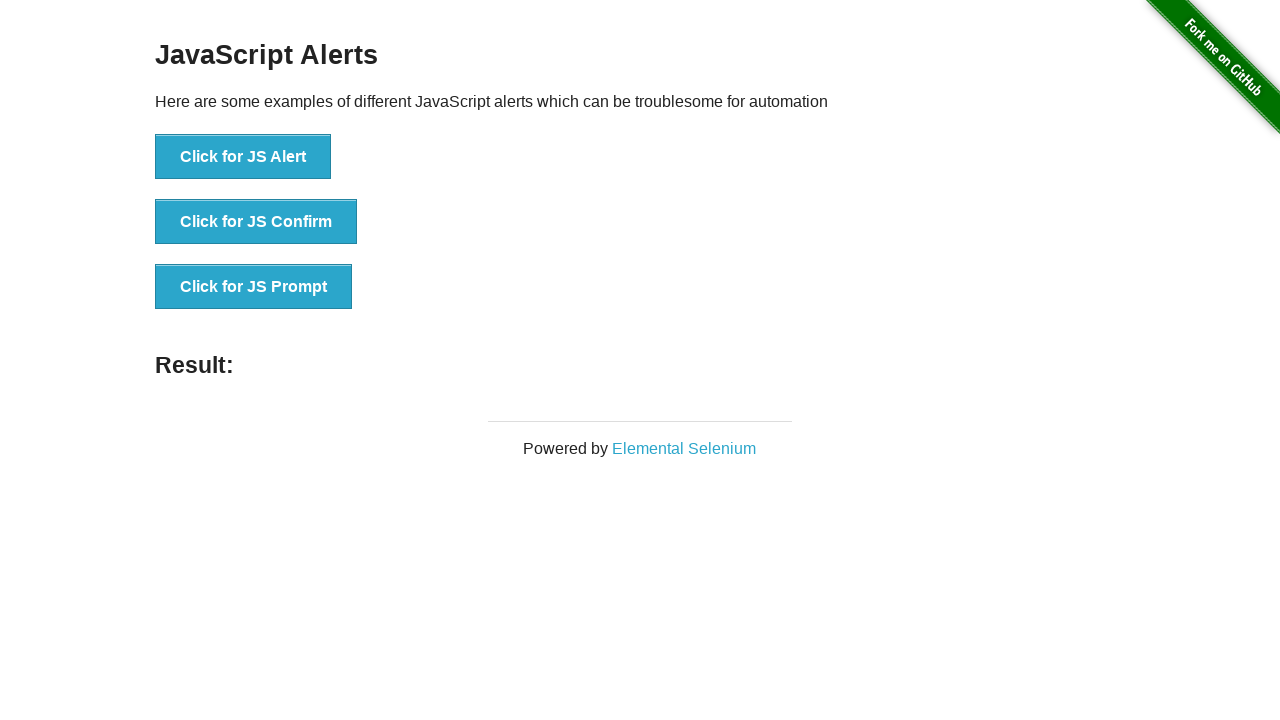

Clicked button to trigger JavaScript alert at (243, 157) on button[onclick='jsAlert()']
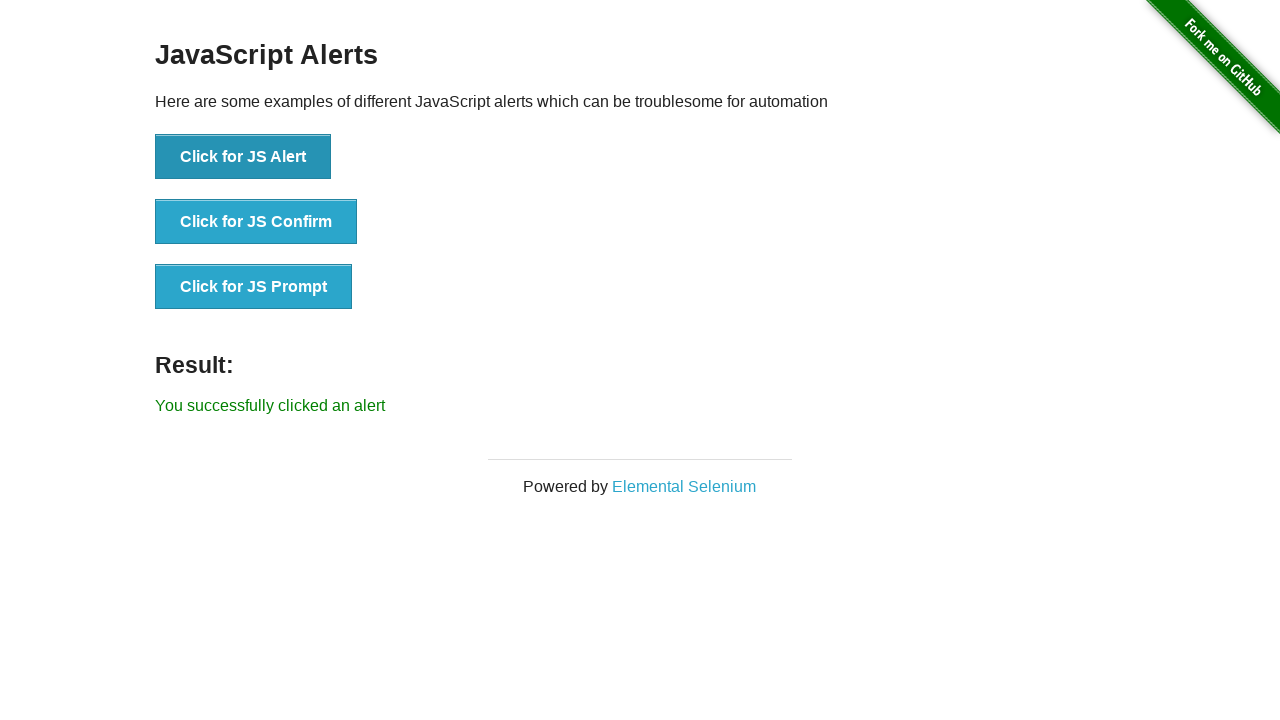

Set up dialog handler to accept alert
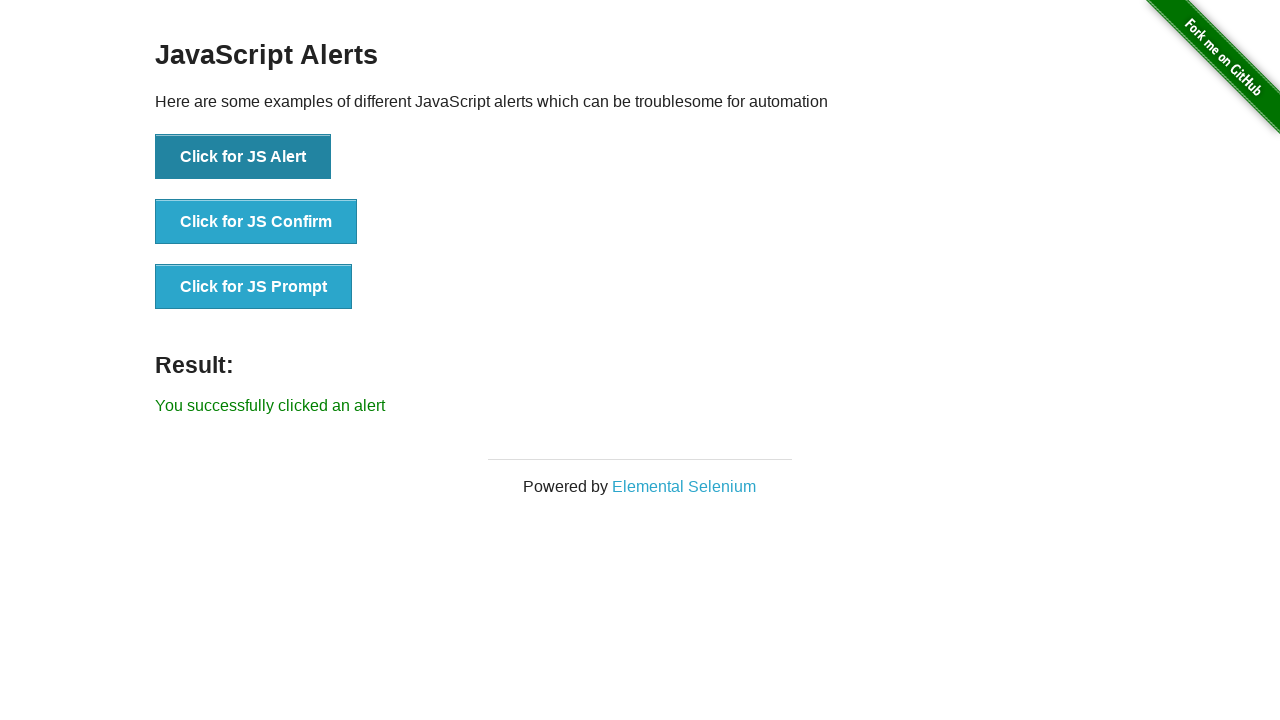

Waited for result text element to appear
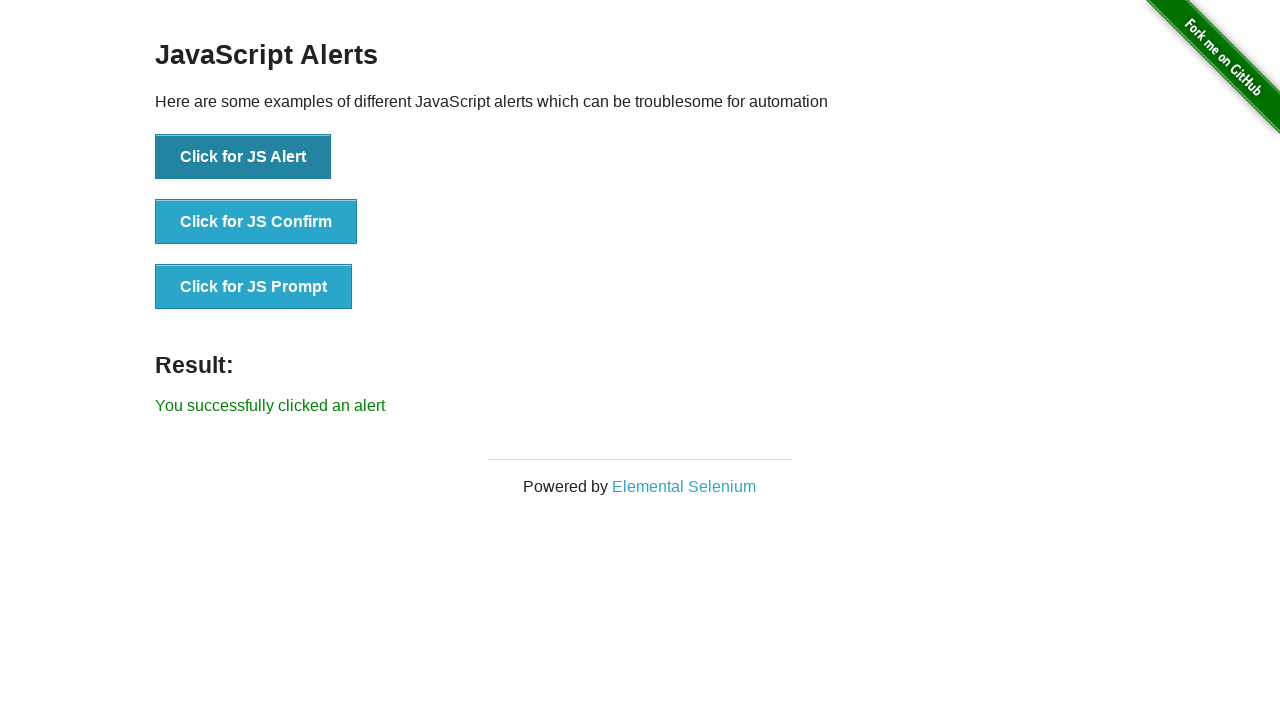

Retrieved result text content
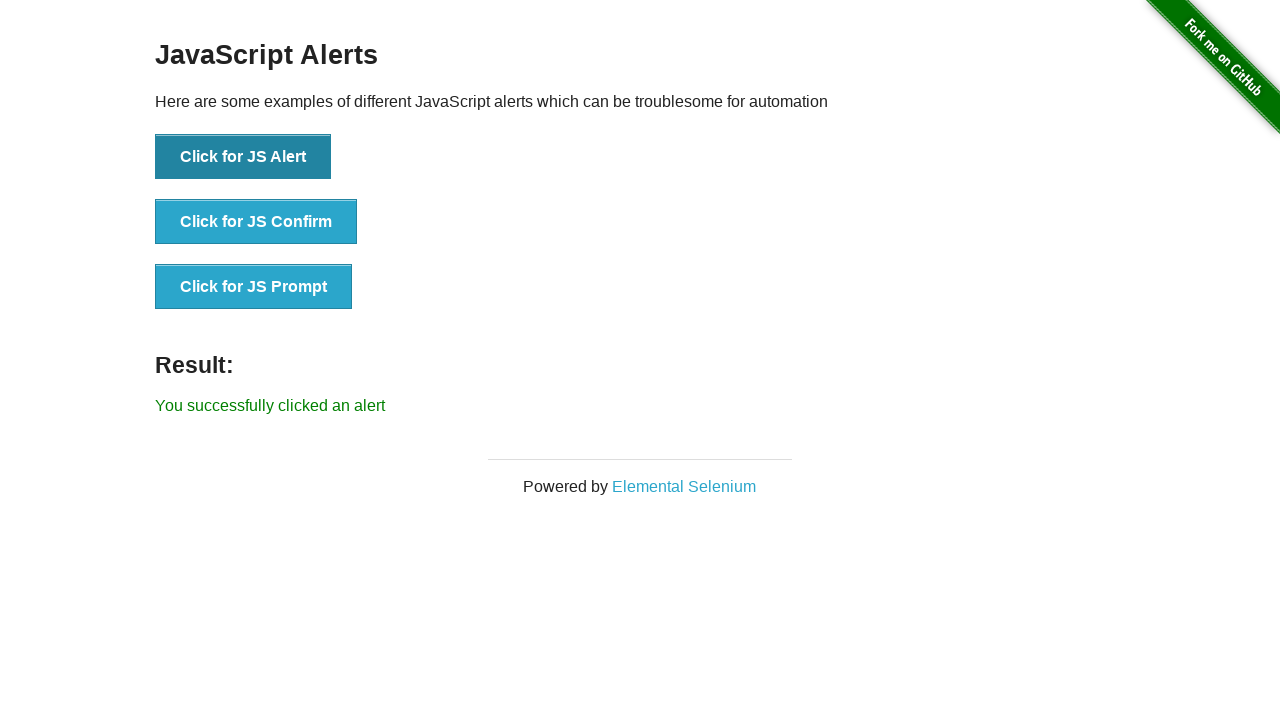

Verified result text matches expected value: 'You successfully clicked an alert'
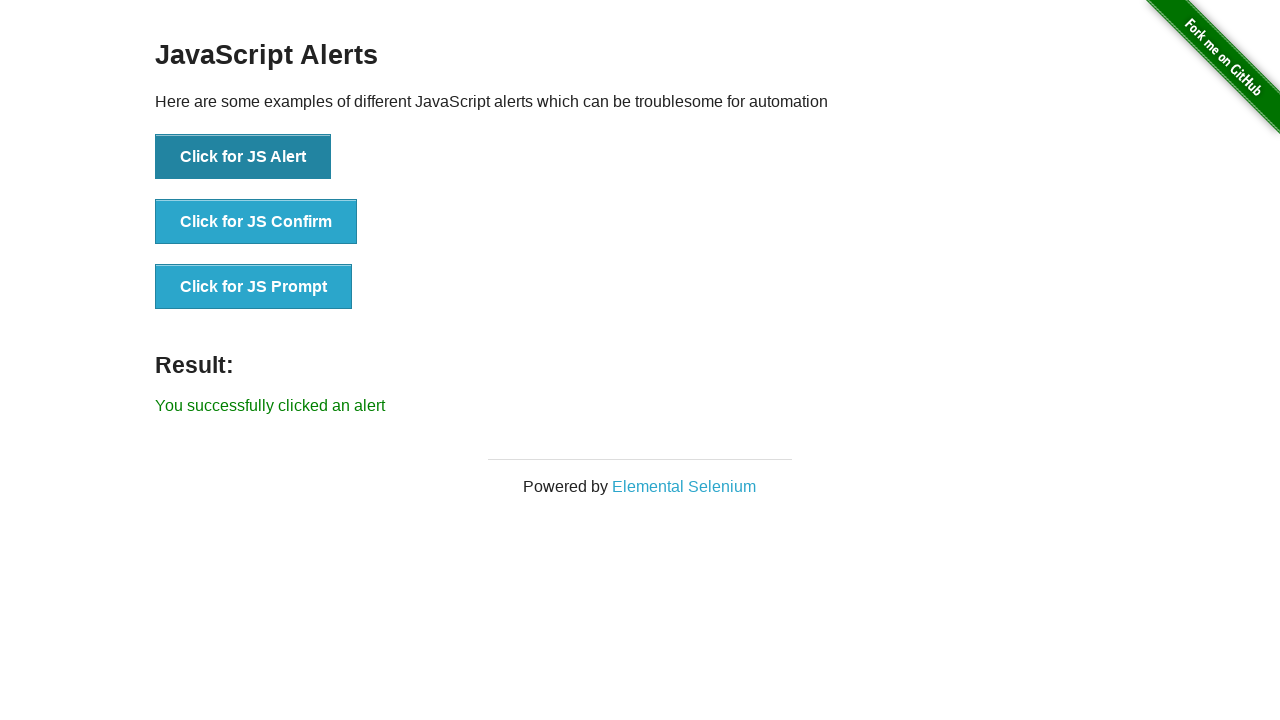

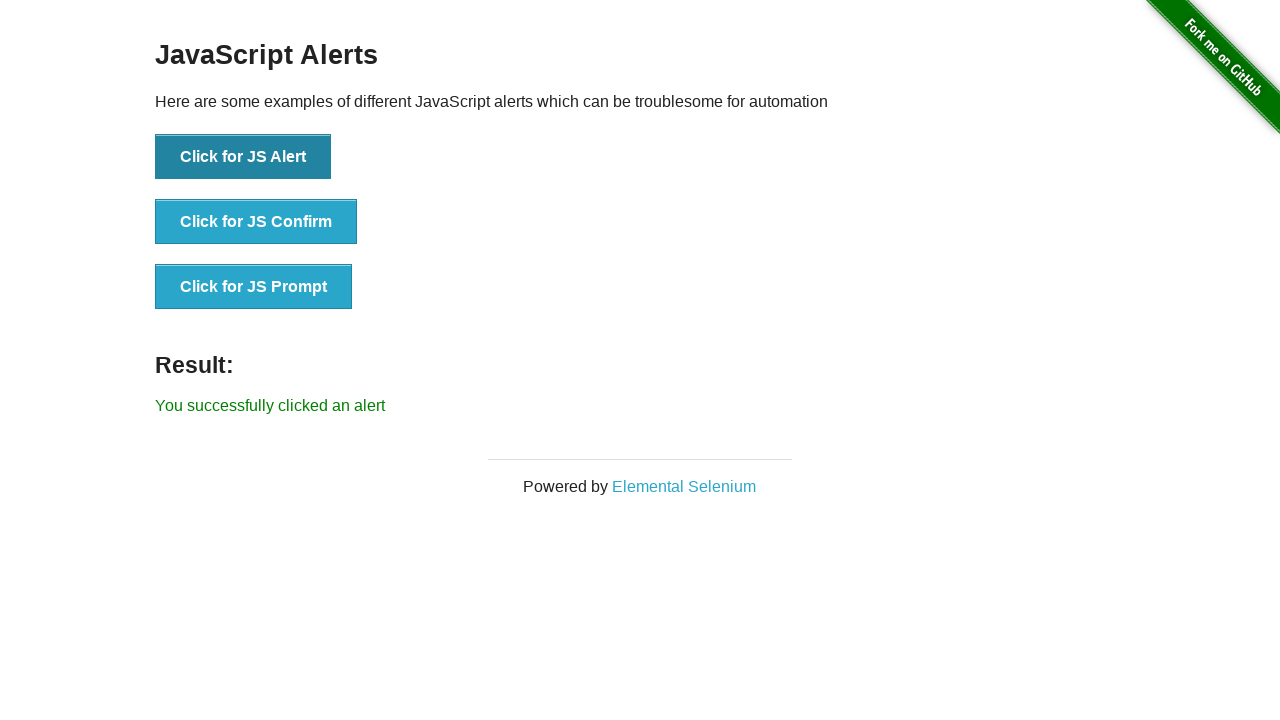